Tests jQuery UI datepicker by clicking on the date input field and selecting the 29th day of the month

Starting URL: https://jqueryui.com/datepicker/

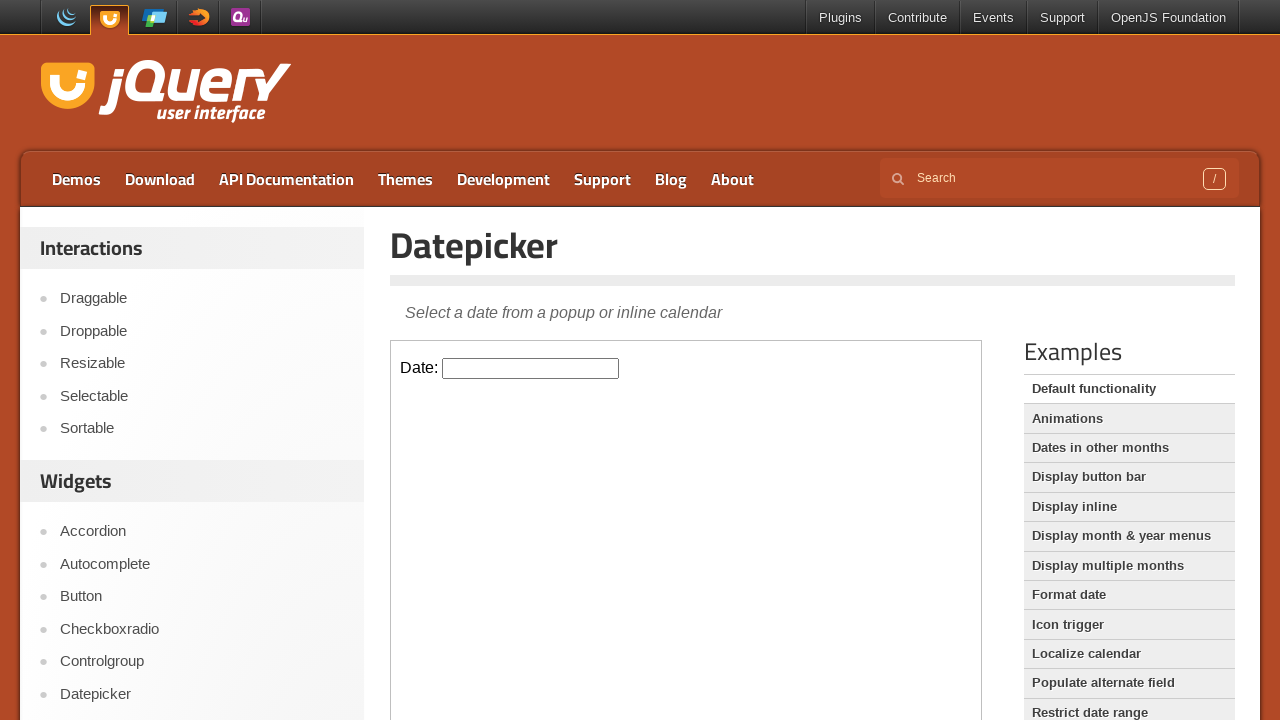

Clicked on datepicker input field inside iframe at (531, 368) on iframe >> internal:control=enter-frame >> #datepicker
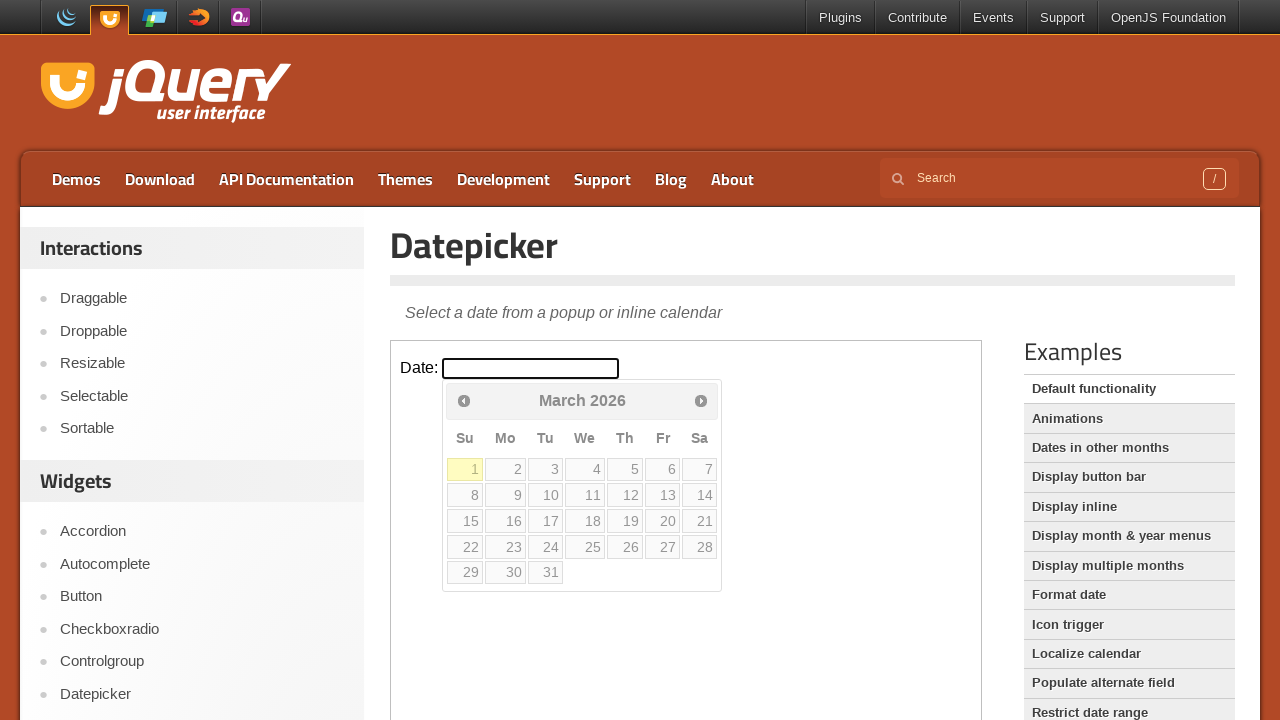

Selected the 29th day from the calendar at (465, 572) on iframe >> internal:control=enter-frame >> internal:role=link[name="29"i]
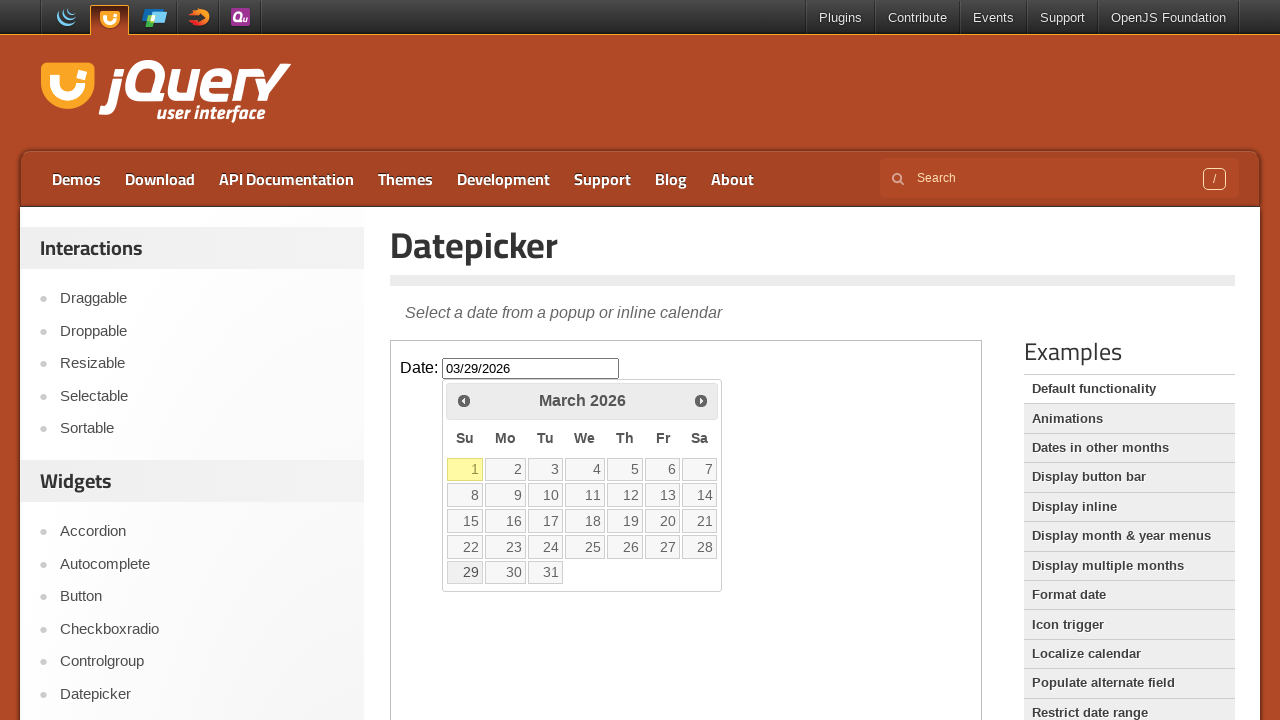

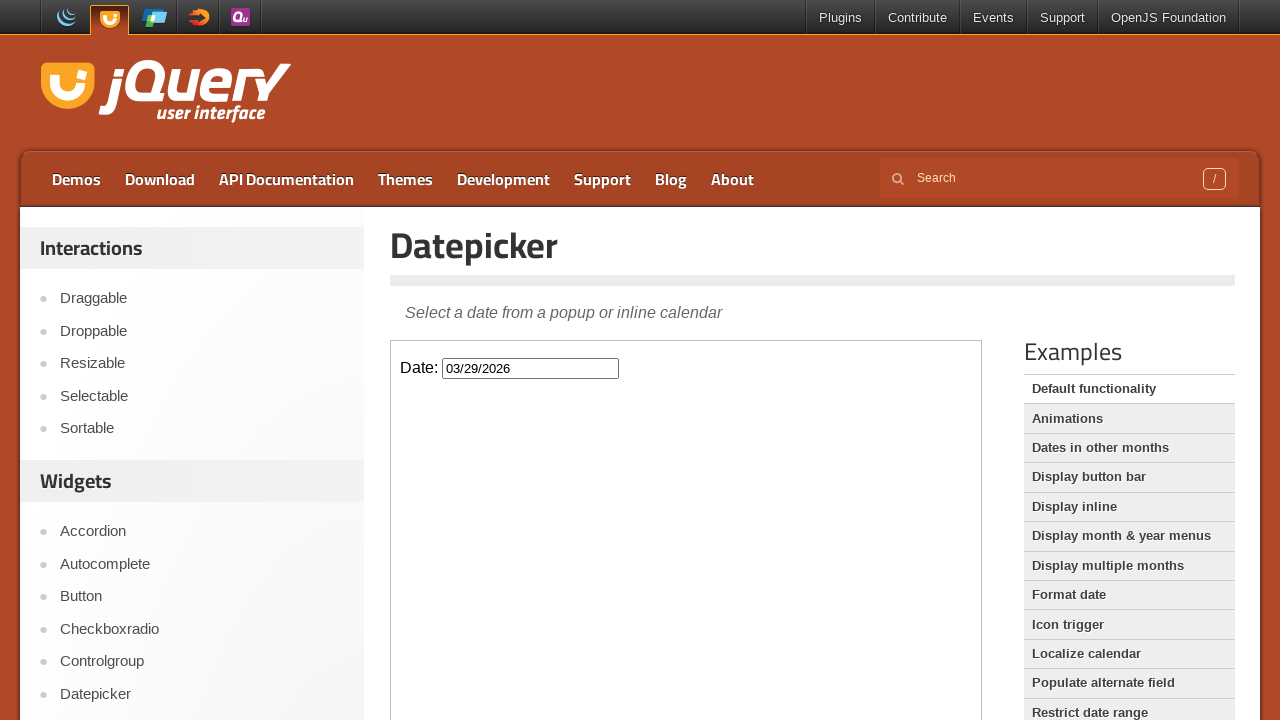